Clicks on the 500 status code link and verifies the result

Starting URL: https://the-internet.herokuapp.com/status_codes

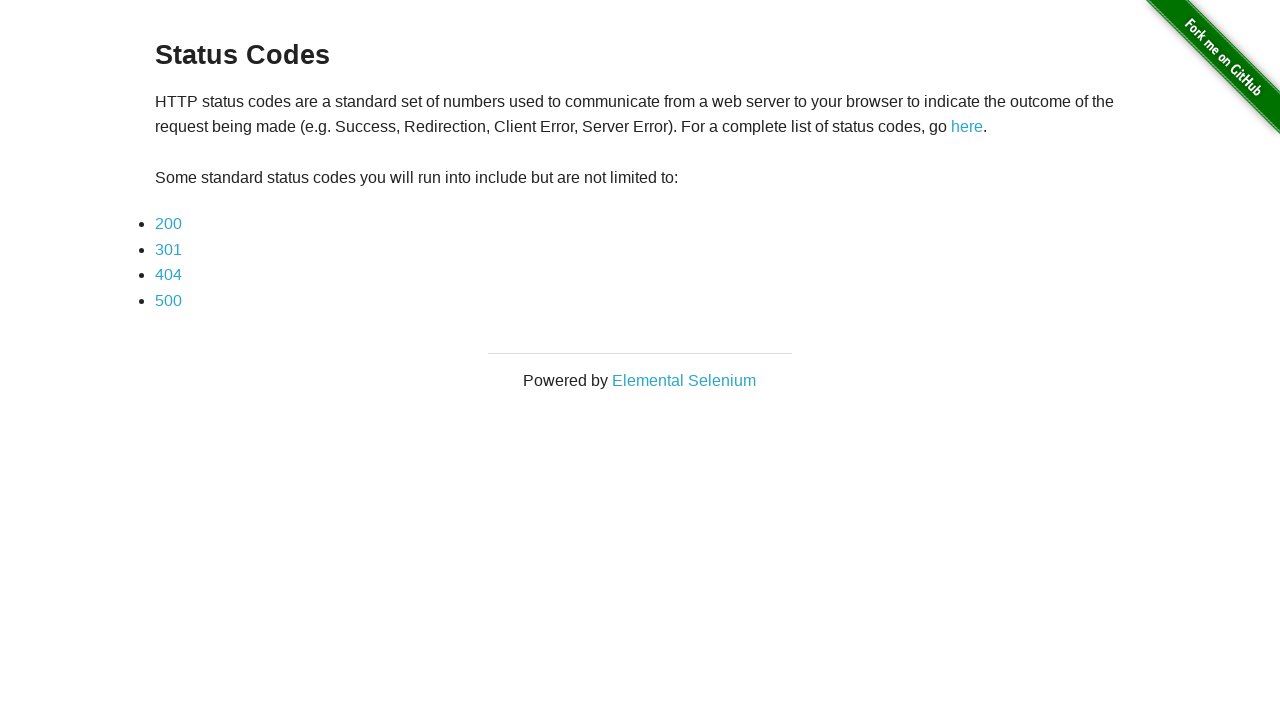

Clicked on the 500 status code link at (168, 300) on a:has-text("500")
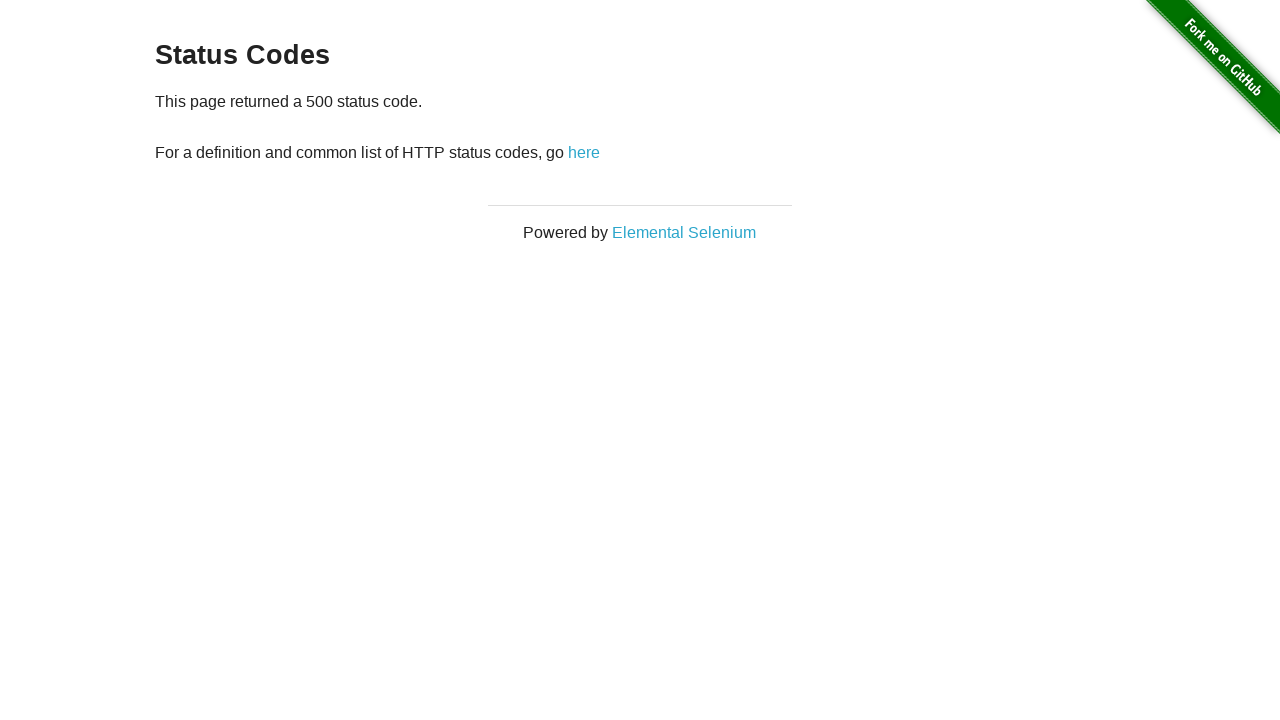

Verified the 500 status code result message appeared
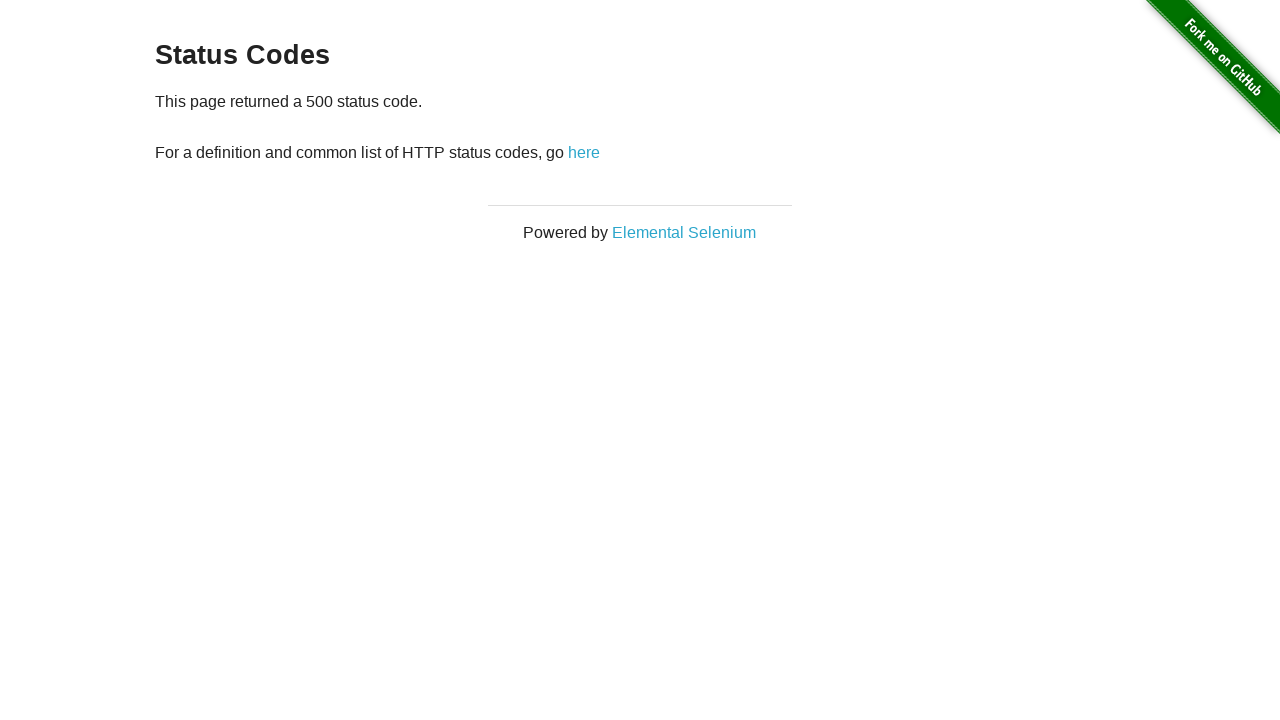

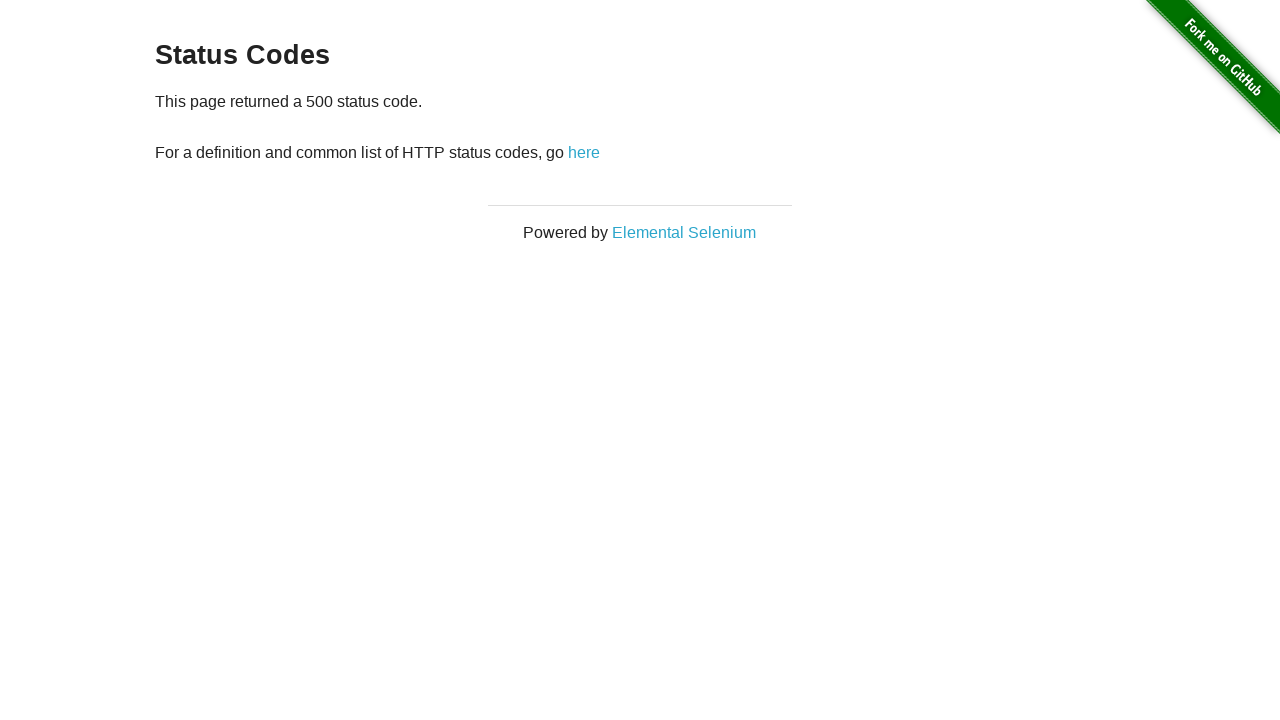